Tests window handling by clicking a link that opens a new window, switching to the new window, and verifying the new window's title is "New Window"

Starting URL: https://the-internet.herokuapp.com/windows

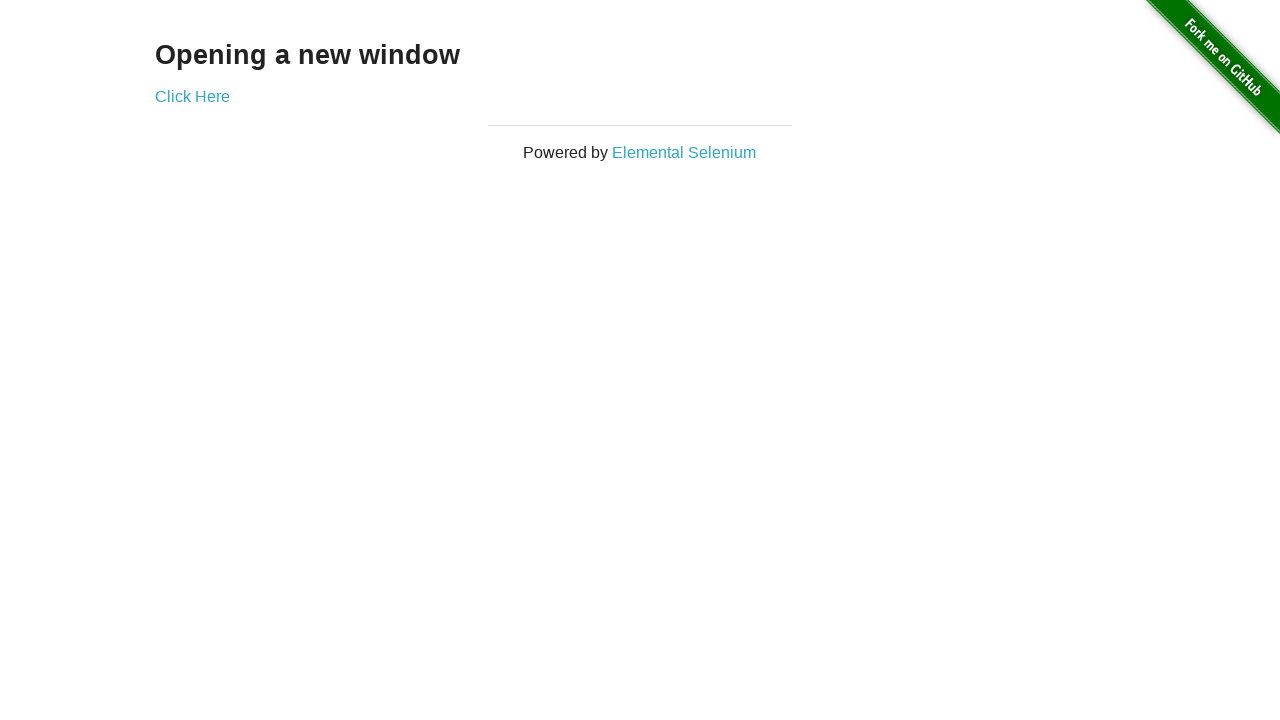

Clicked 'Click Here' link to open new window at (192, 96) on text=Click Here
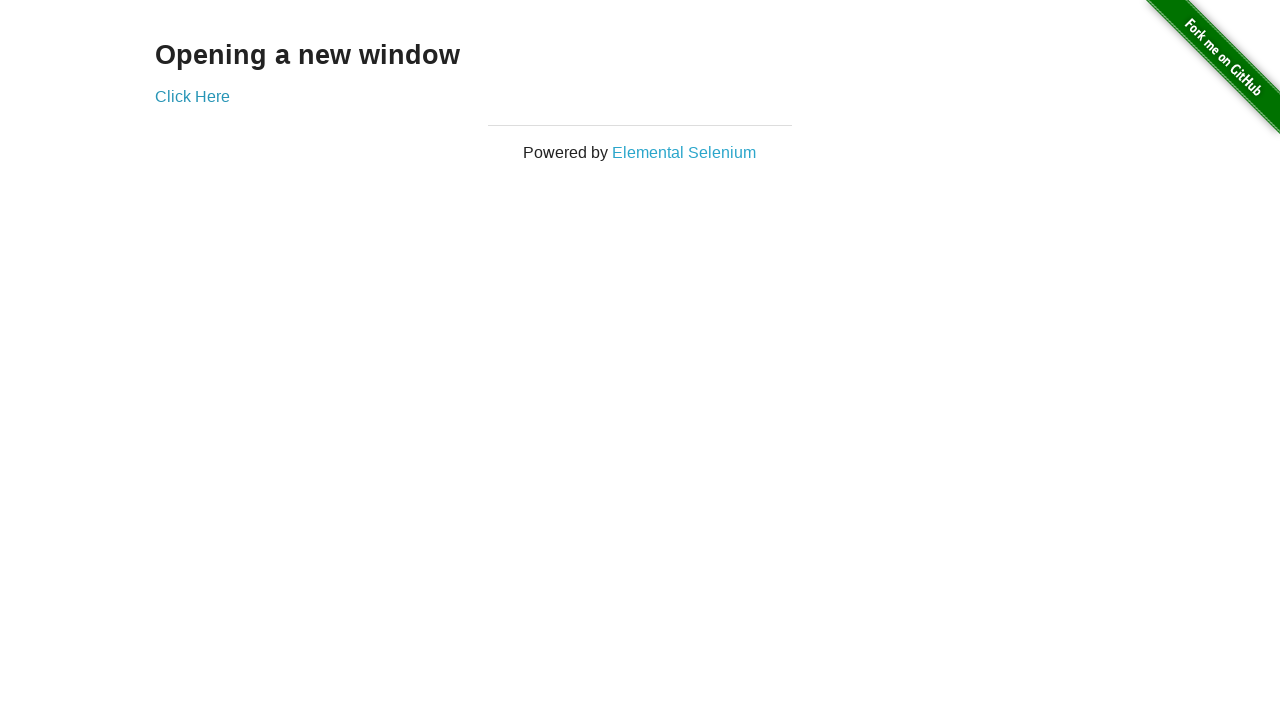

Captured new window handle
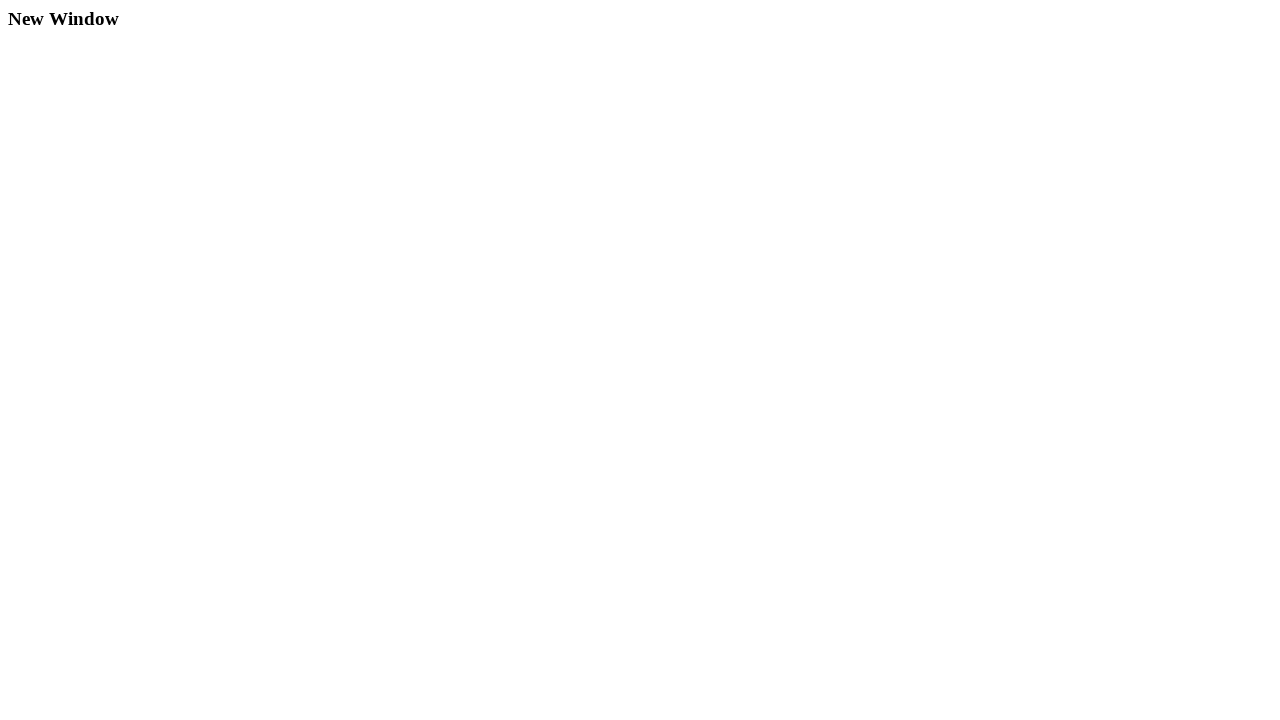

New window finished loading
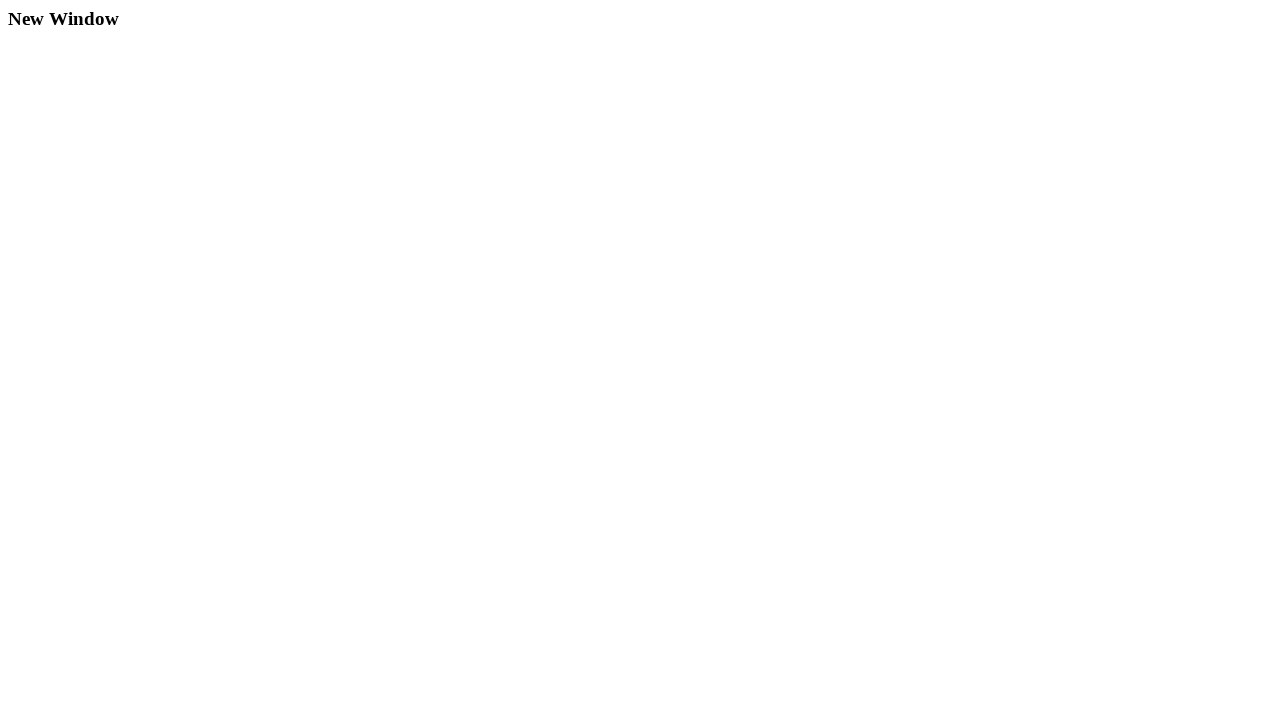

Verified new window title is 'New Window'
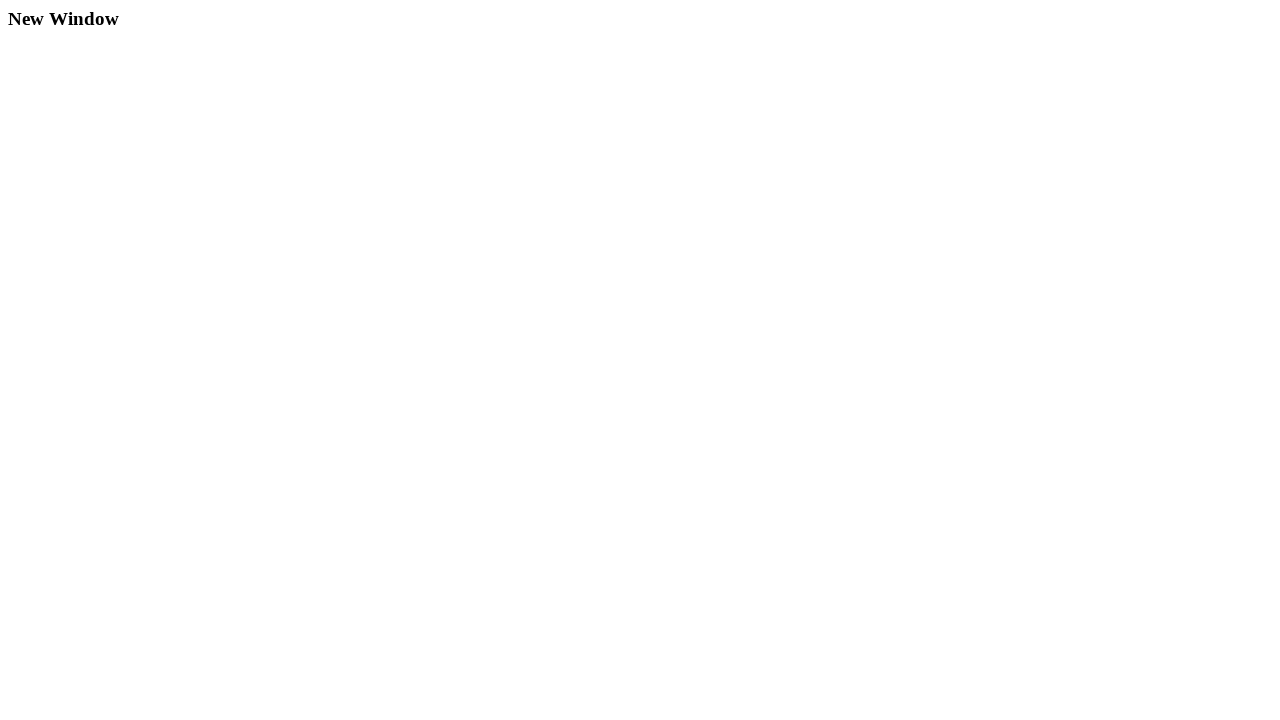

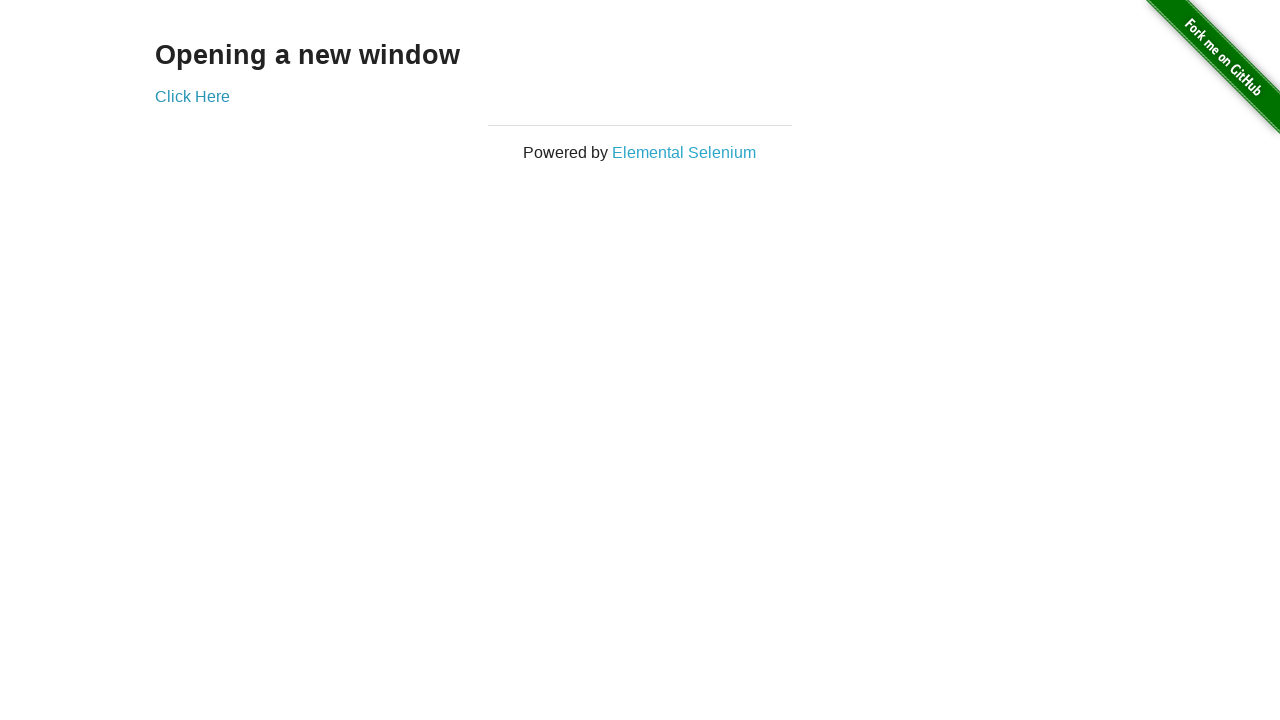